Tests window handling by clicking a link that opens a new window, then switching to the new window and verifying its content

Starting URL: https://the-internet.herokuapp.com/windows

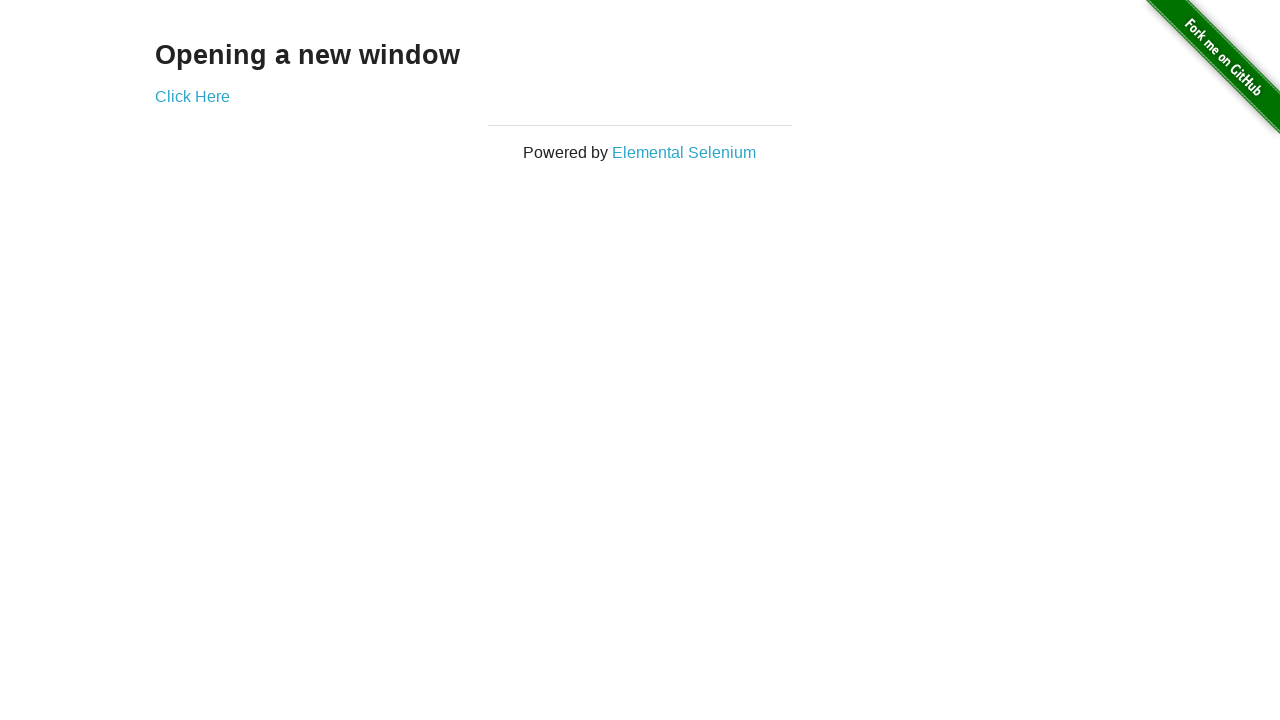

Retrieved handle of the first page
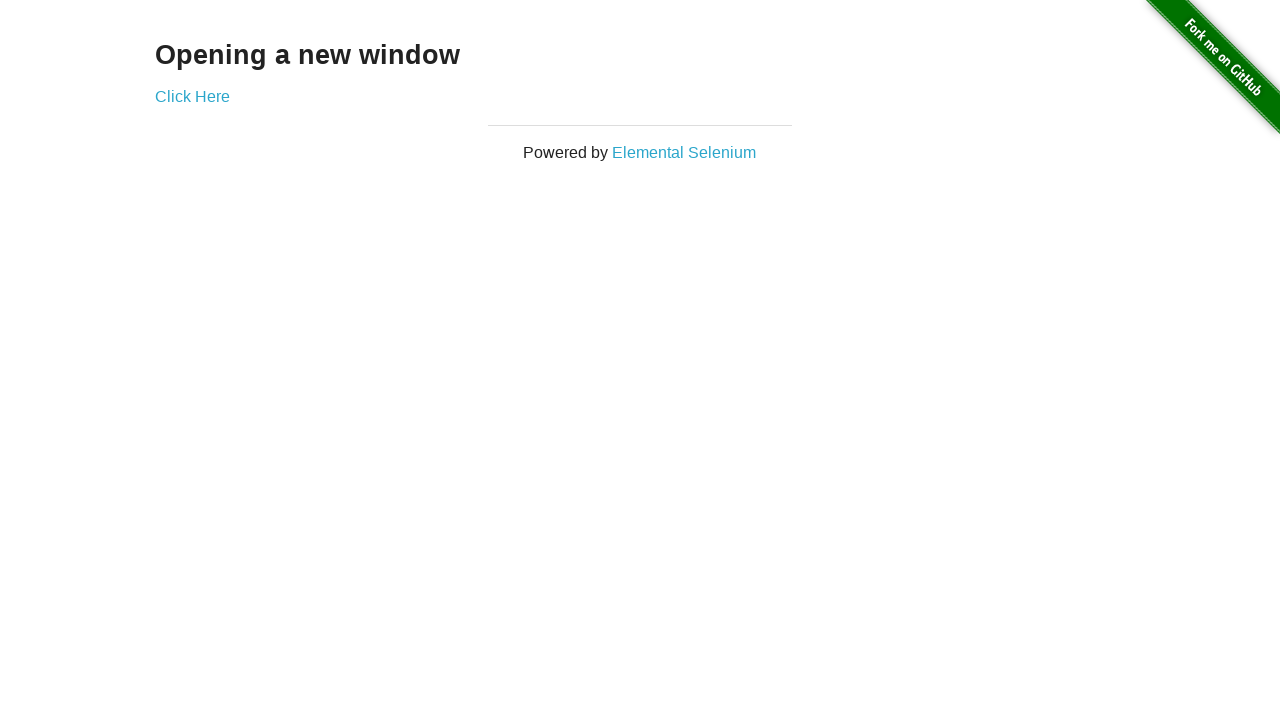

Verified that page heading contains 'Opening a new window'
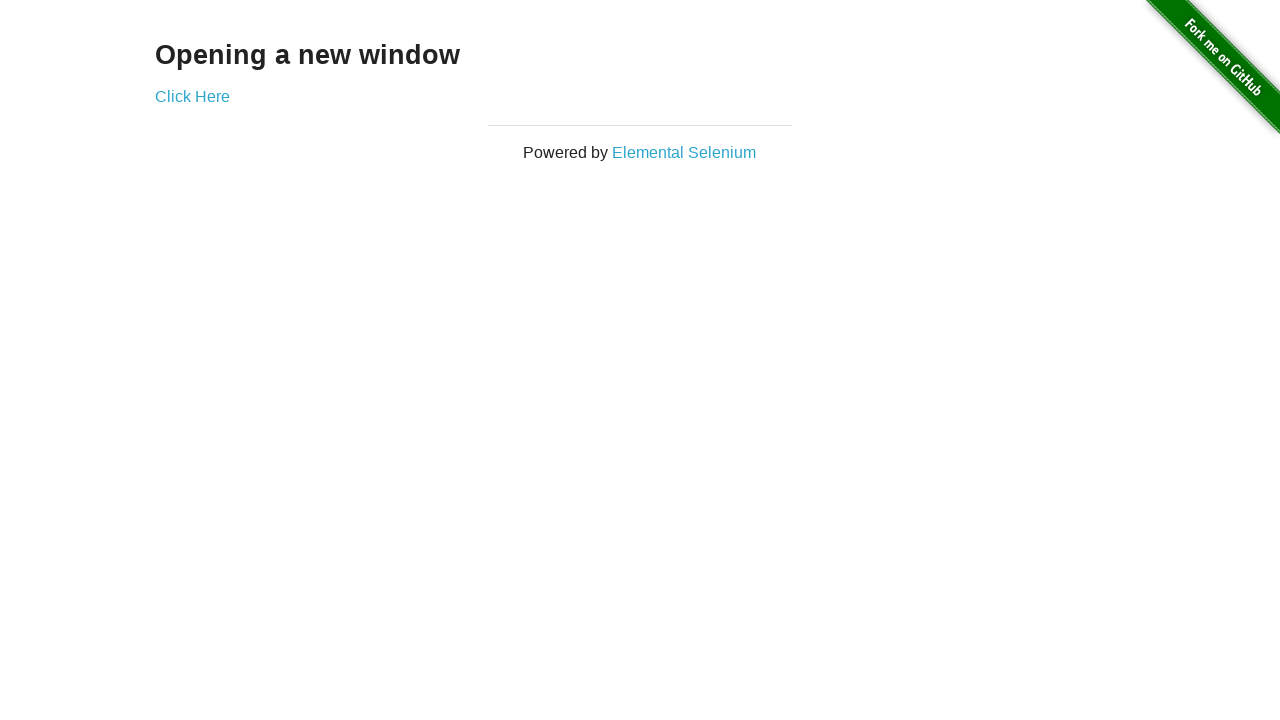

Verified page title is 'The Internet'
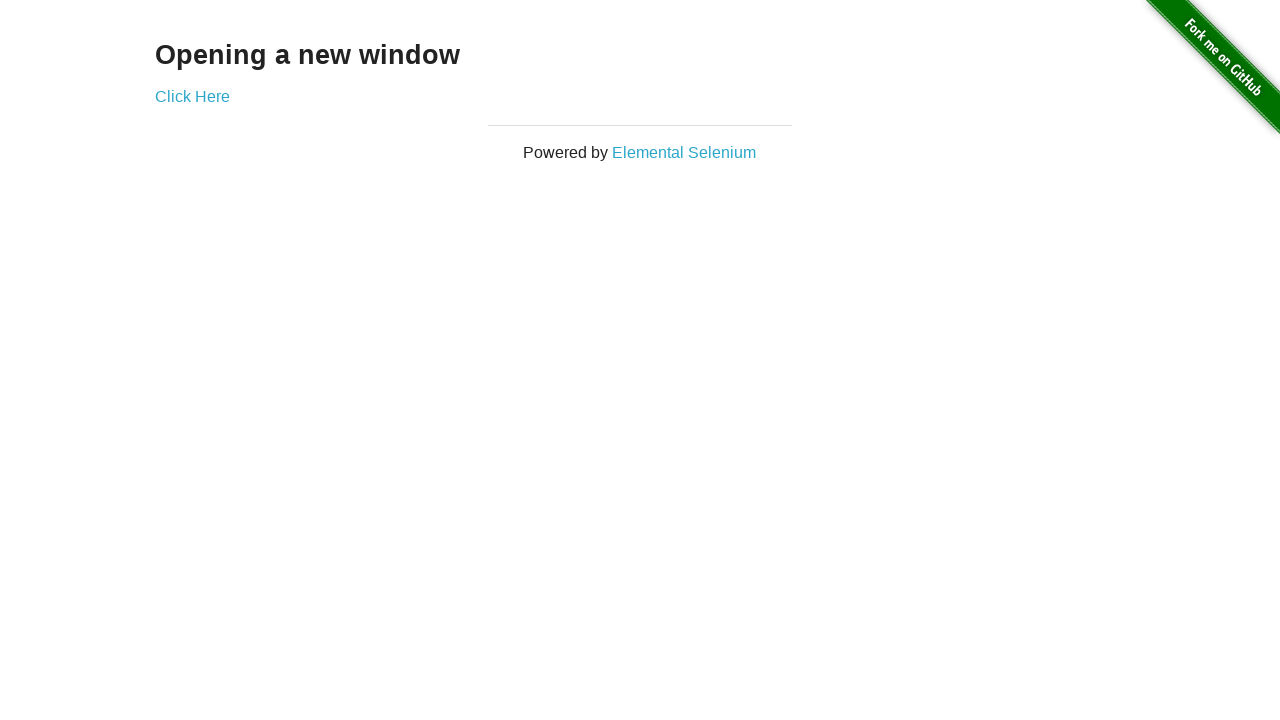

Clicked 'Click Here' link to open new window at (192, 96) on text=Click Here
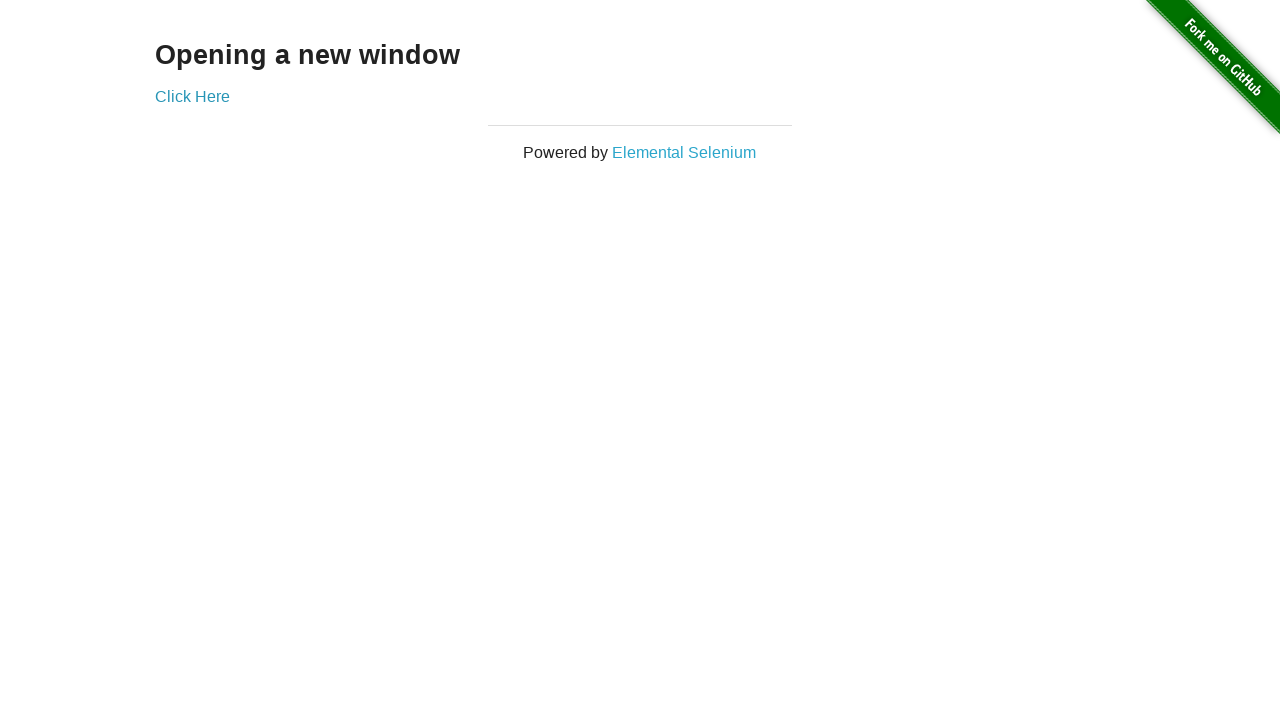

Captured new page/window handle
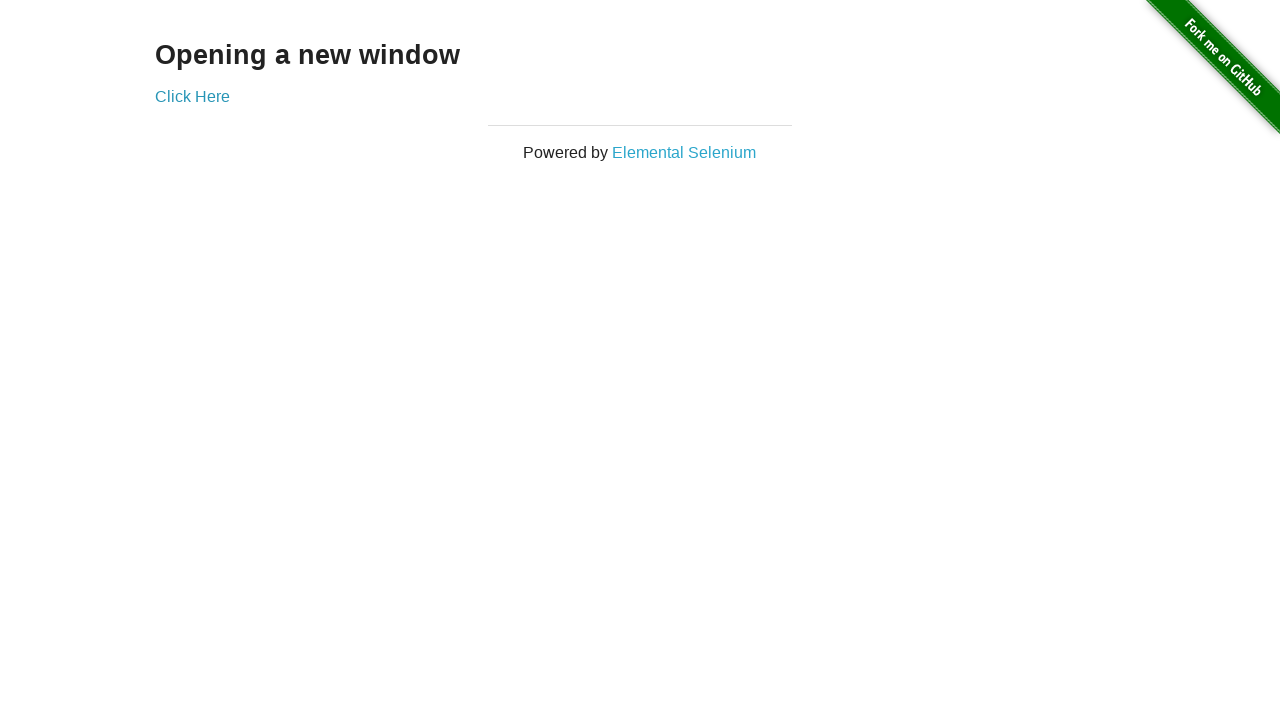

Waited for new window to fully load
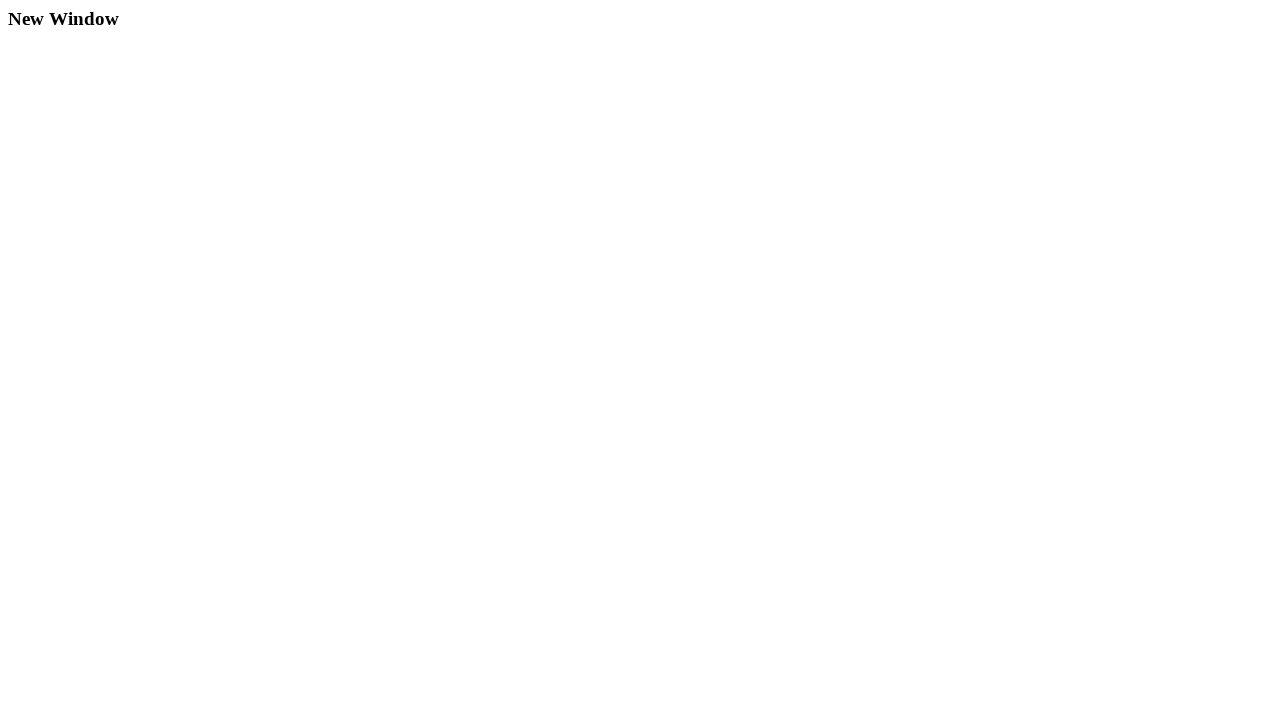

Verified new window title is 'New Window'
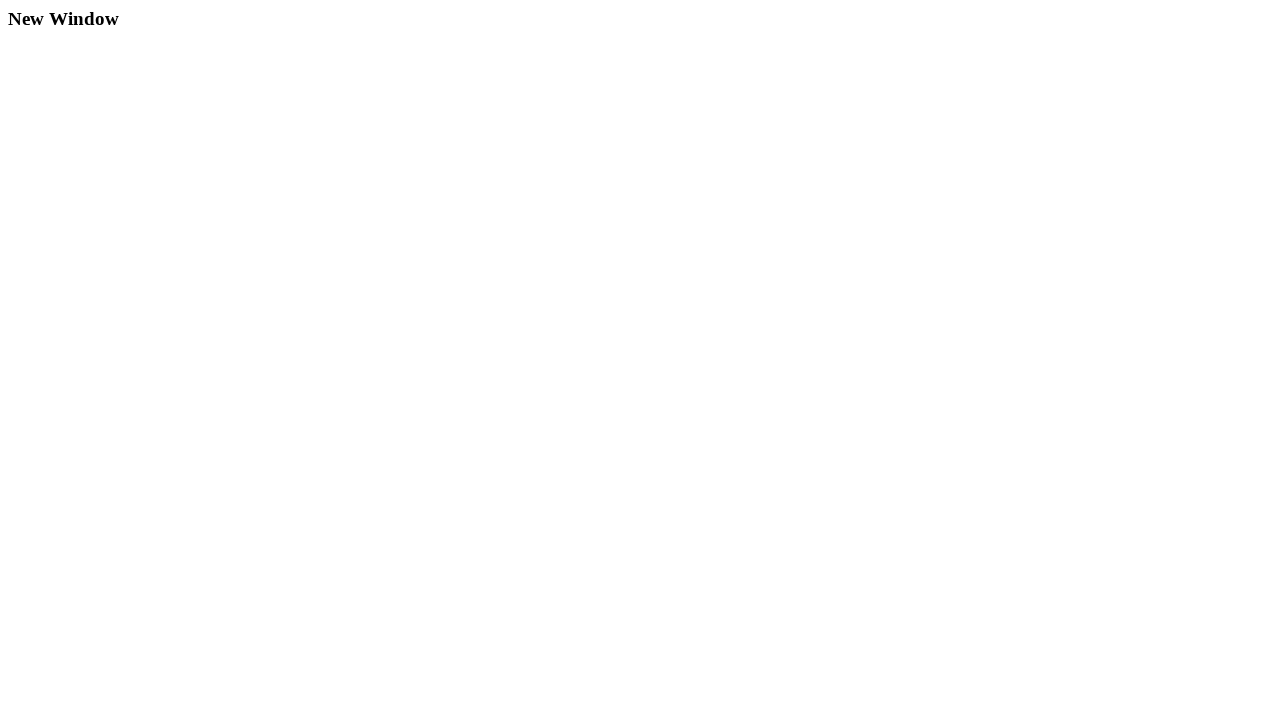

Verified new window heading text is 'New Window'
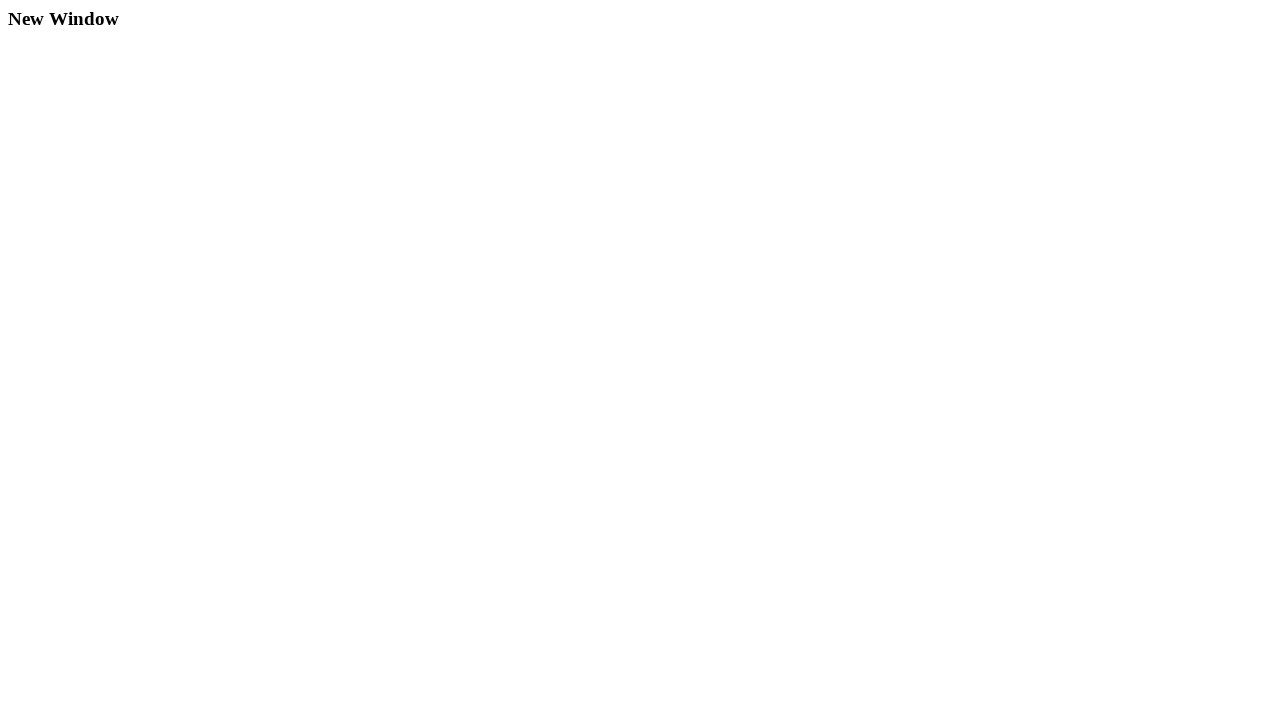

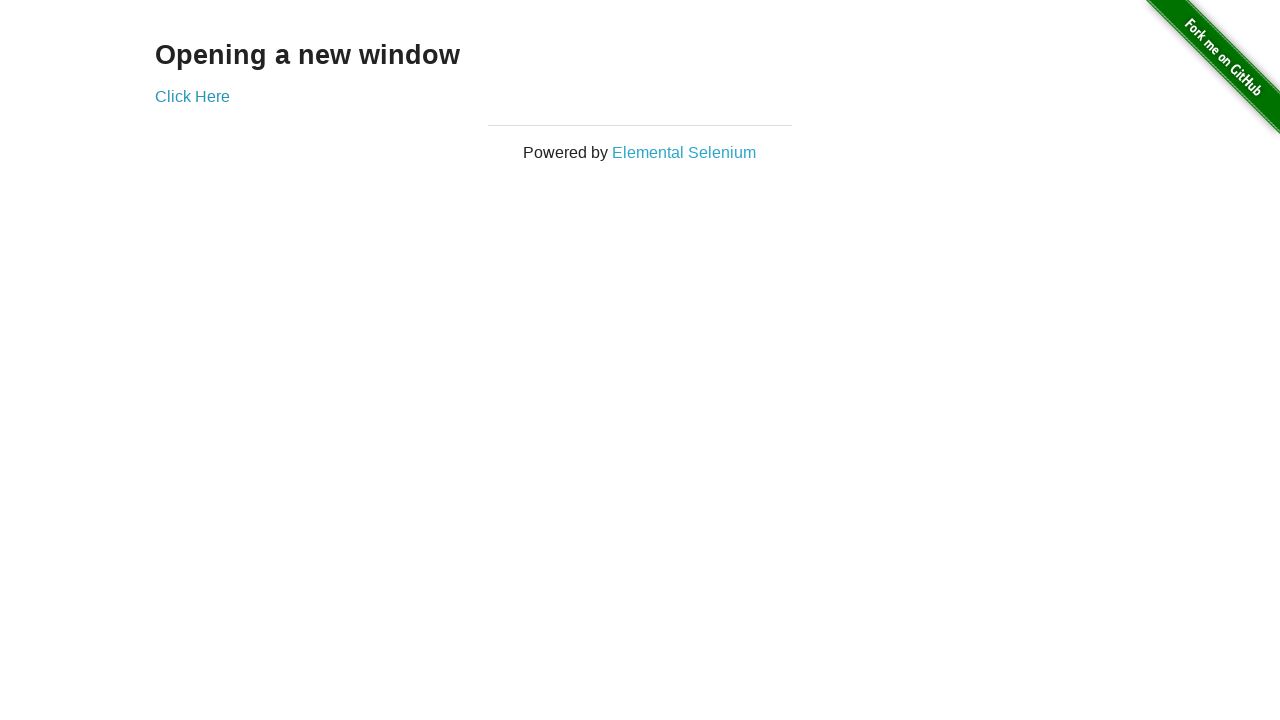